Navigates to the Jenkins homepage and verifies the page title is "Jenkins"

Starting URL: https://www.jenkins.io/

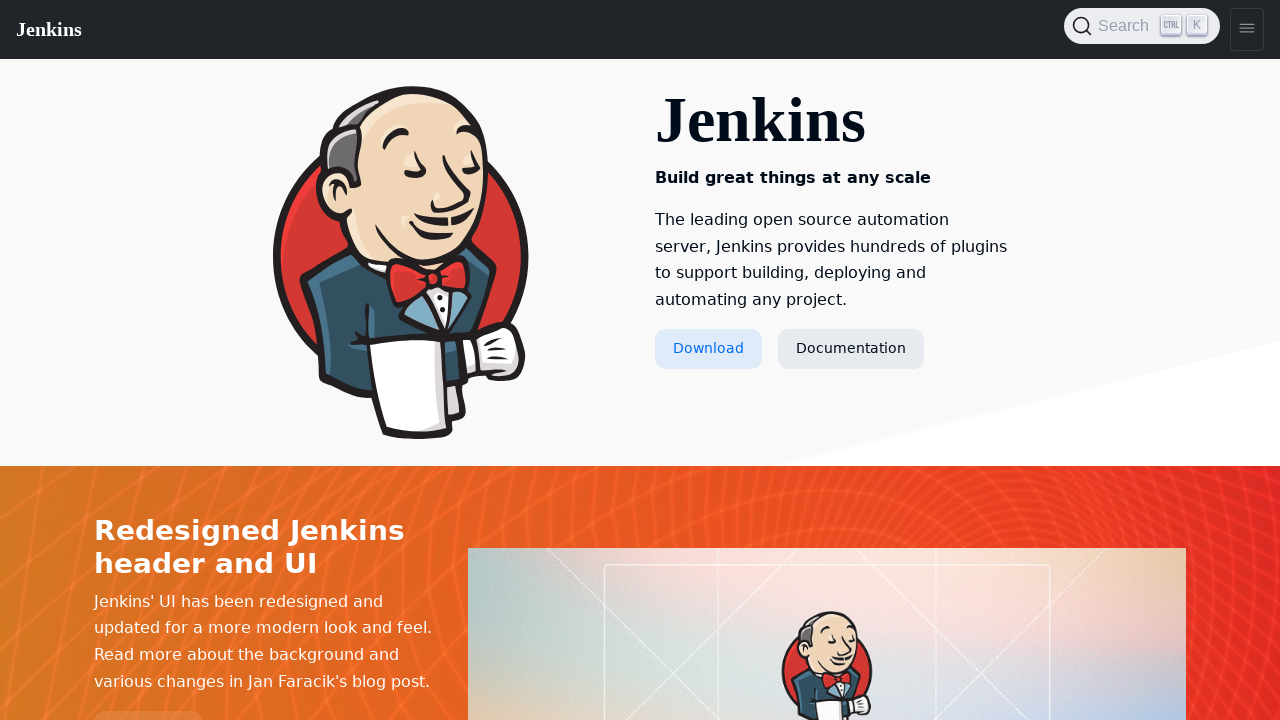

Verified page title is 'Jenkins'
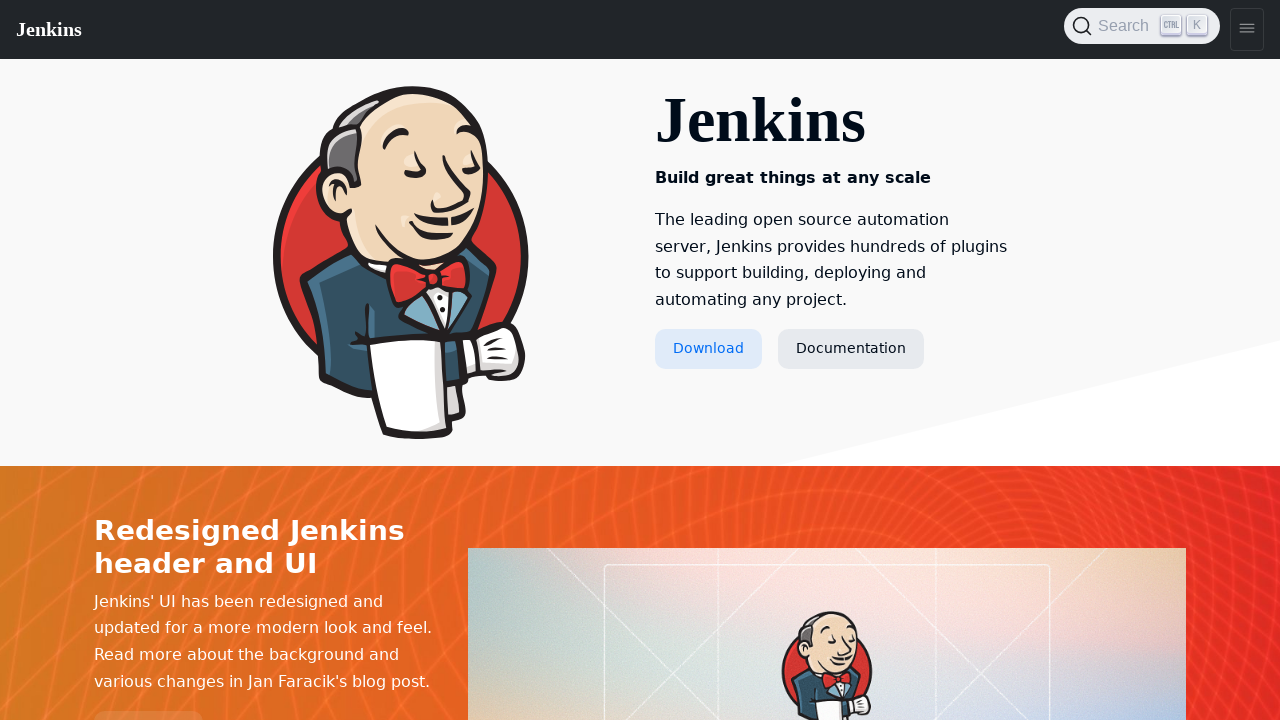

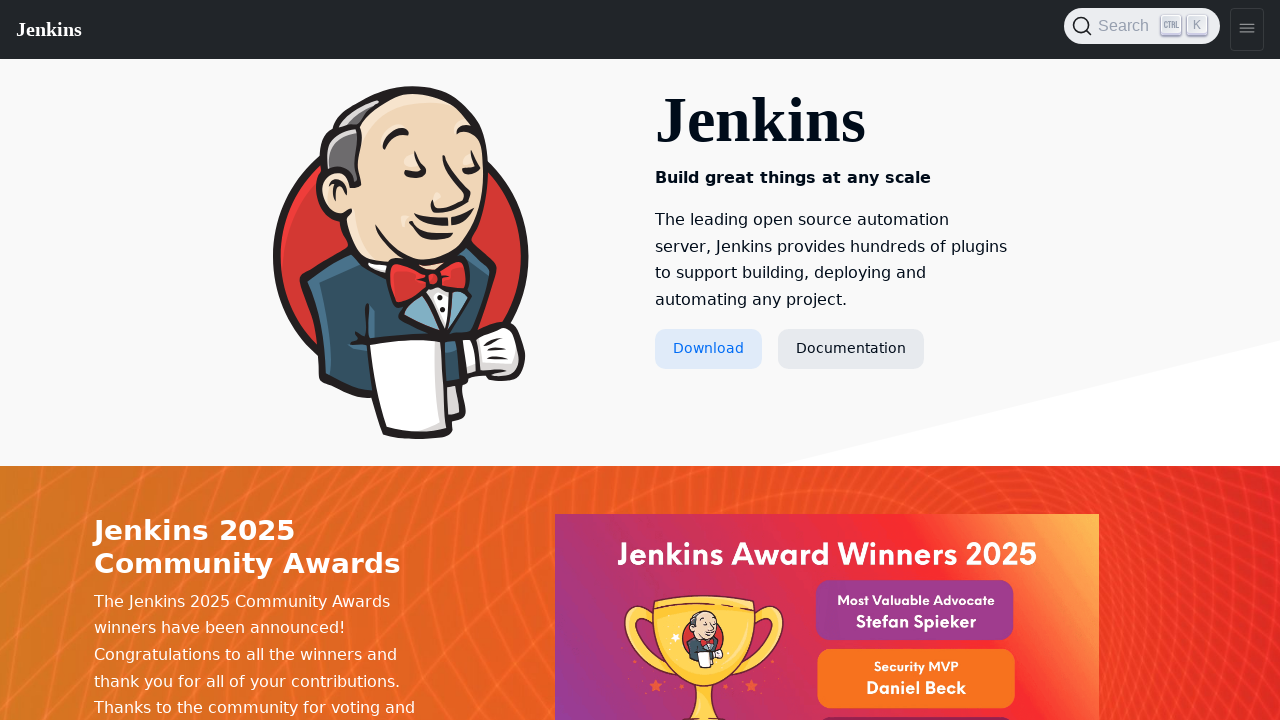